Navigates to a football statistics website and clicks the "All matches" button to view match data in a table

Starting URL: https://www.adamchoi.co.uk/overs/detailed

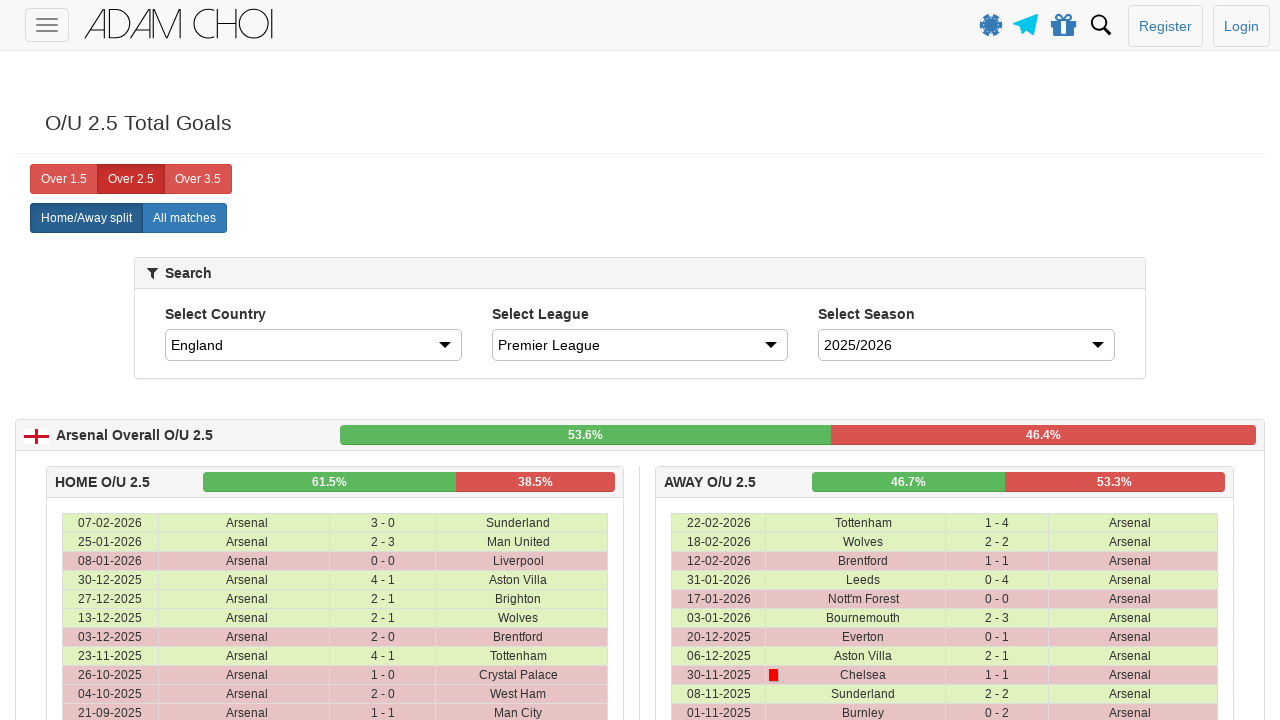

Navigated to football statistics website
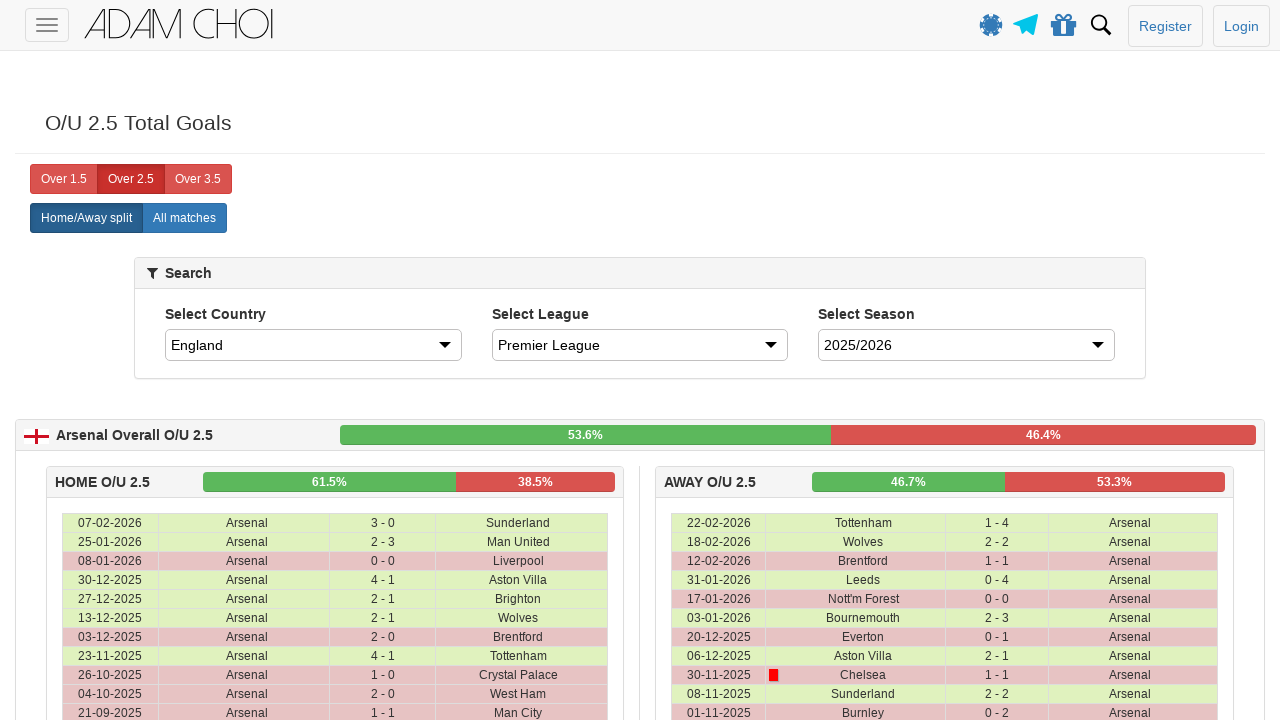

Clicked the 'All matches' button at (184, 218) on xpath=//label[@analytics-event="All matches"]
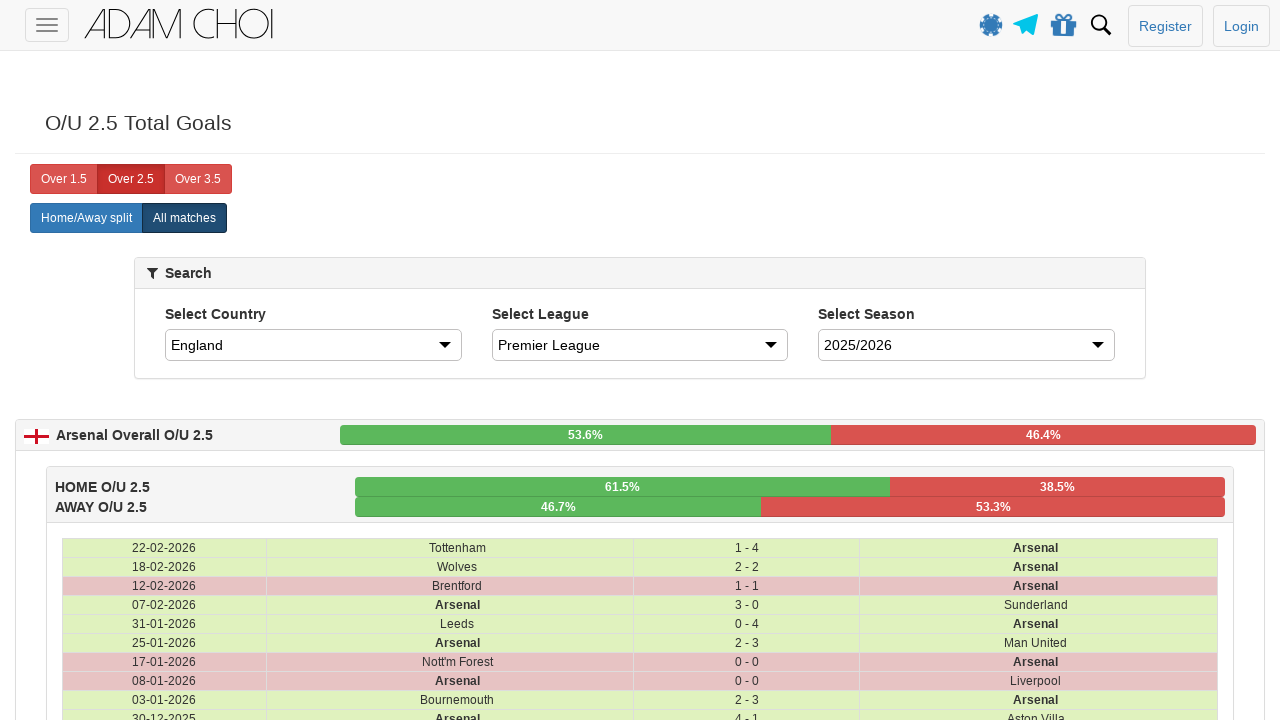

Match data table loaded successfully
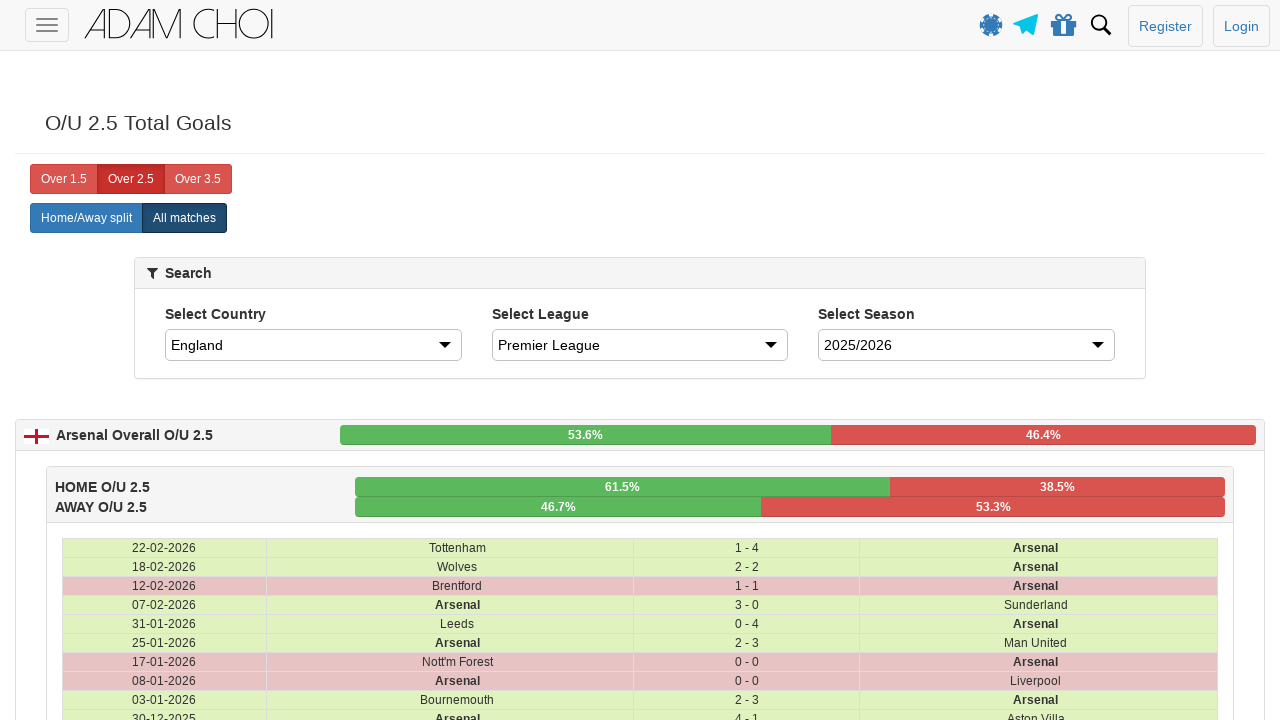

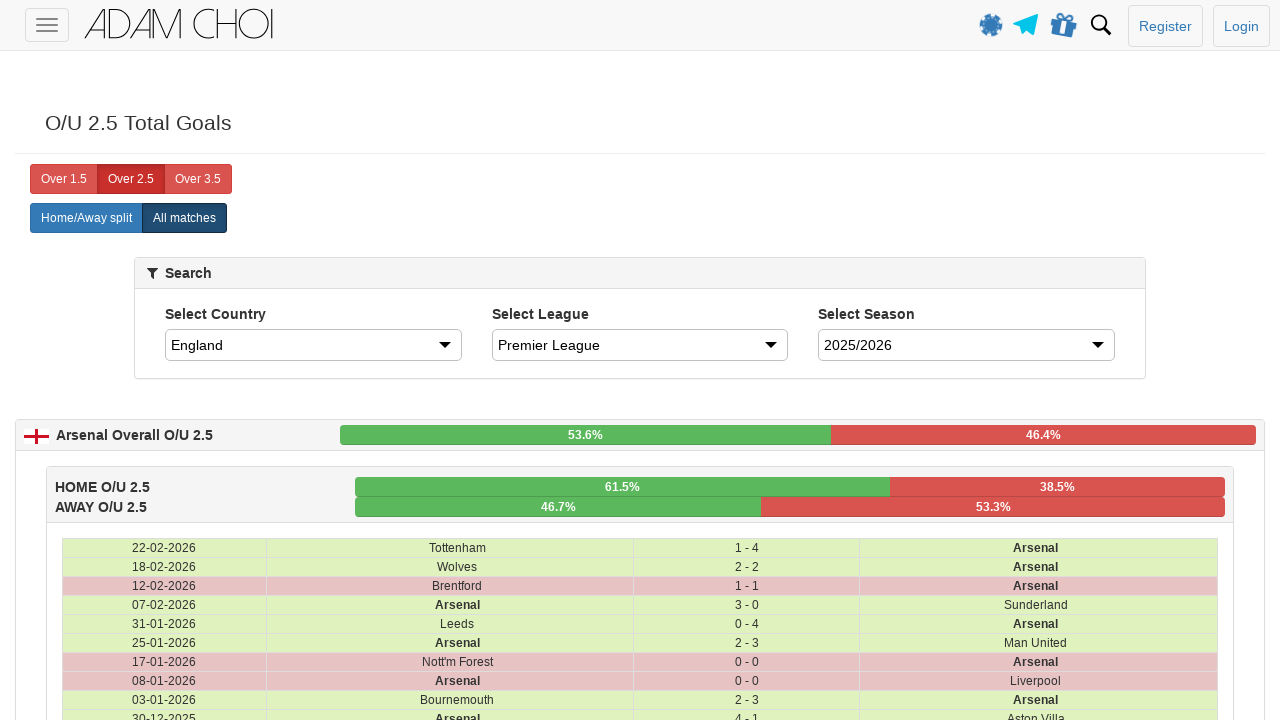